Tests clicking on the "Unauthorized" API link that returns a 401 status

Starting URL: https://demoqa.com/links

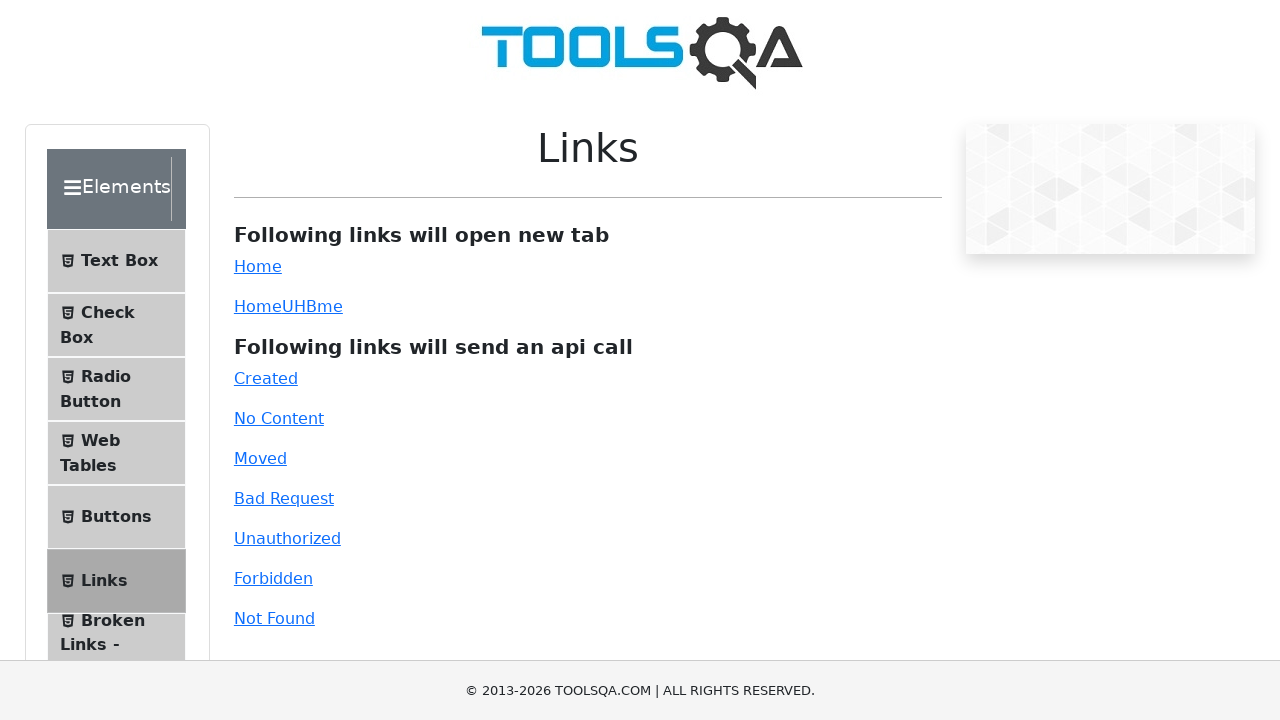

Navigated to https://demoqa.com/links
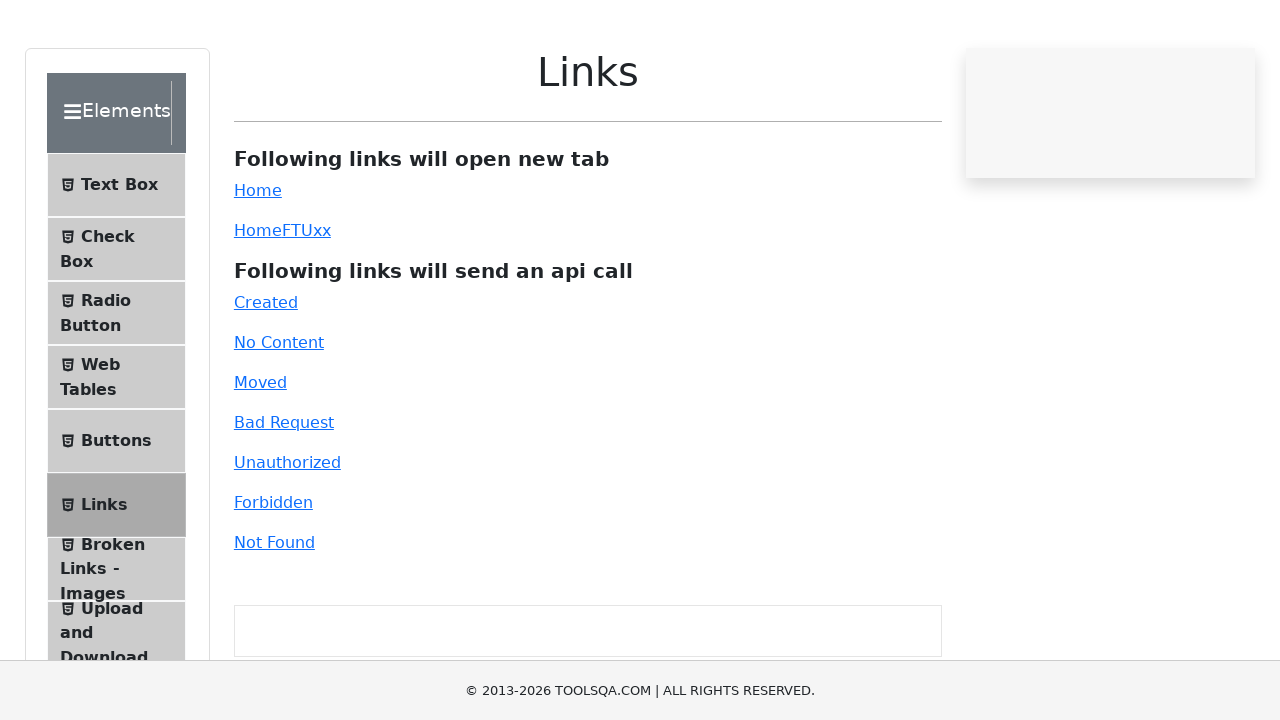

Clicked on the Unauthorized API link at (287, 538) on #unauthorized
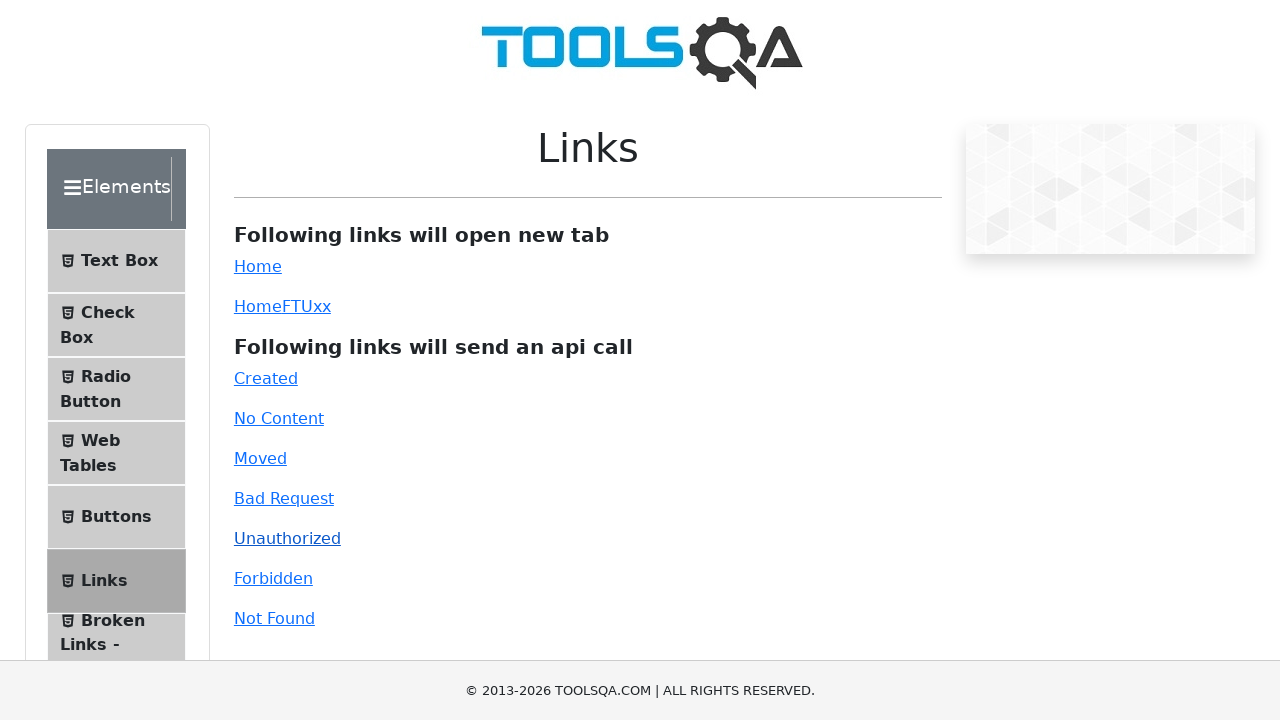

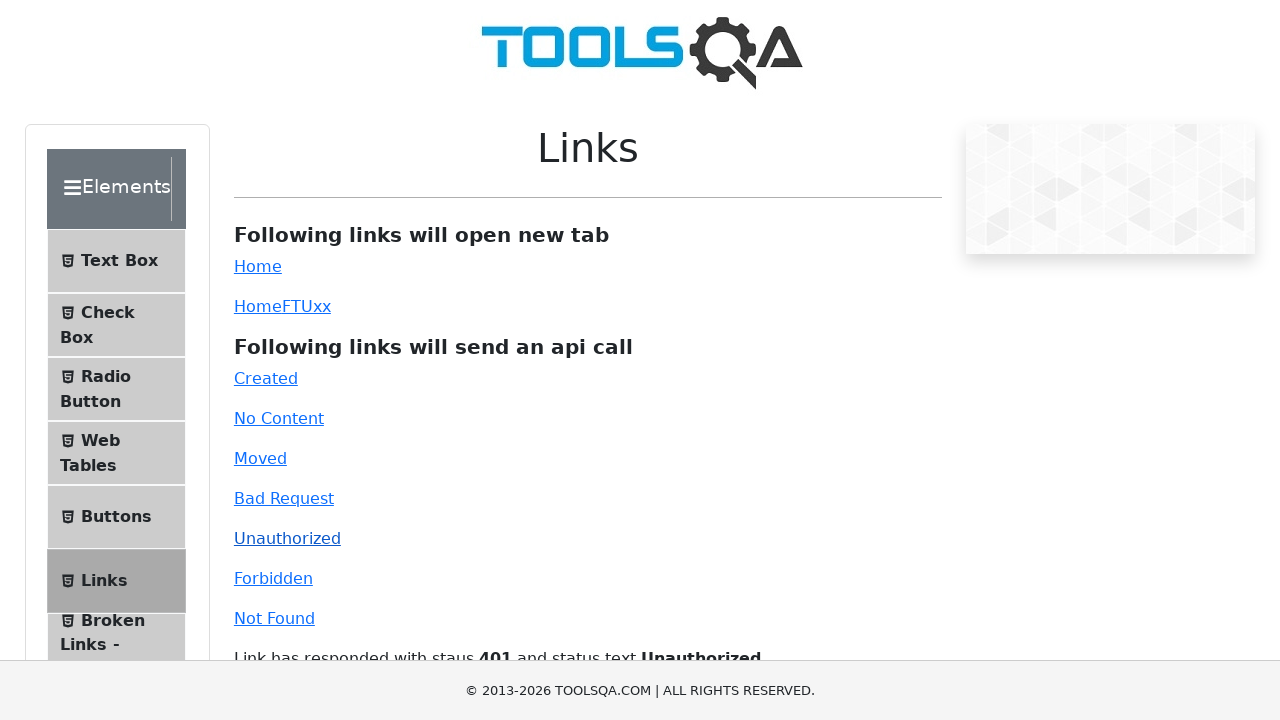